Tests the text box form on demoqa.com by navigating to the Elements section, clicking on Text Box, filling out the form with name, email, and address, submitting it, and verifying the submitted data appears in the summary.

Starting URL: https://demoqa.com/

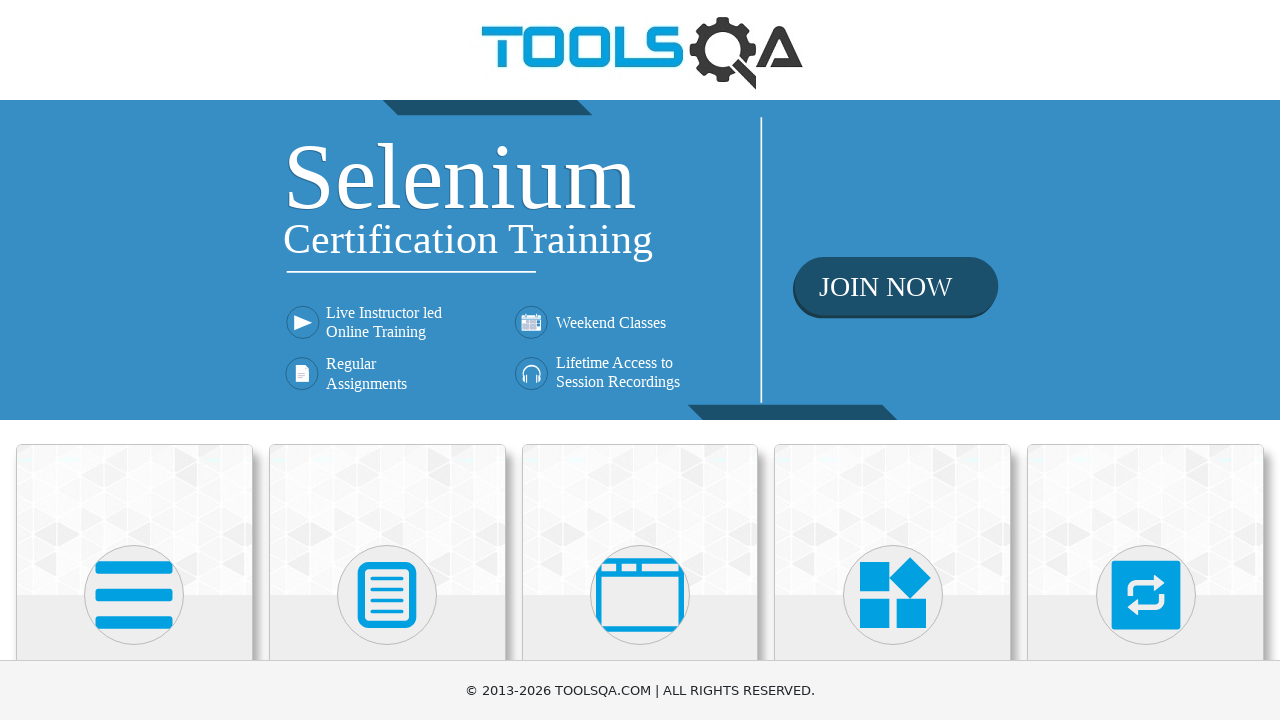

Clicked on Elements card at (134, 360) on xpath=//*[text()='Elements']
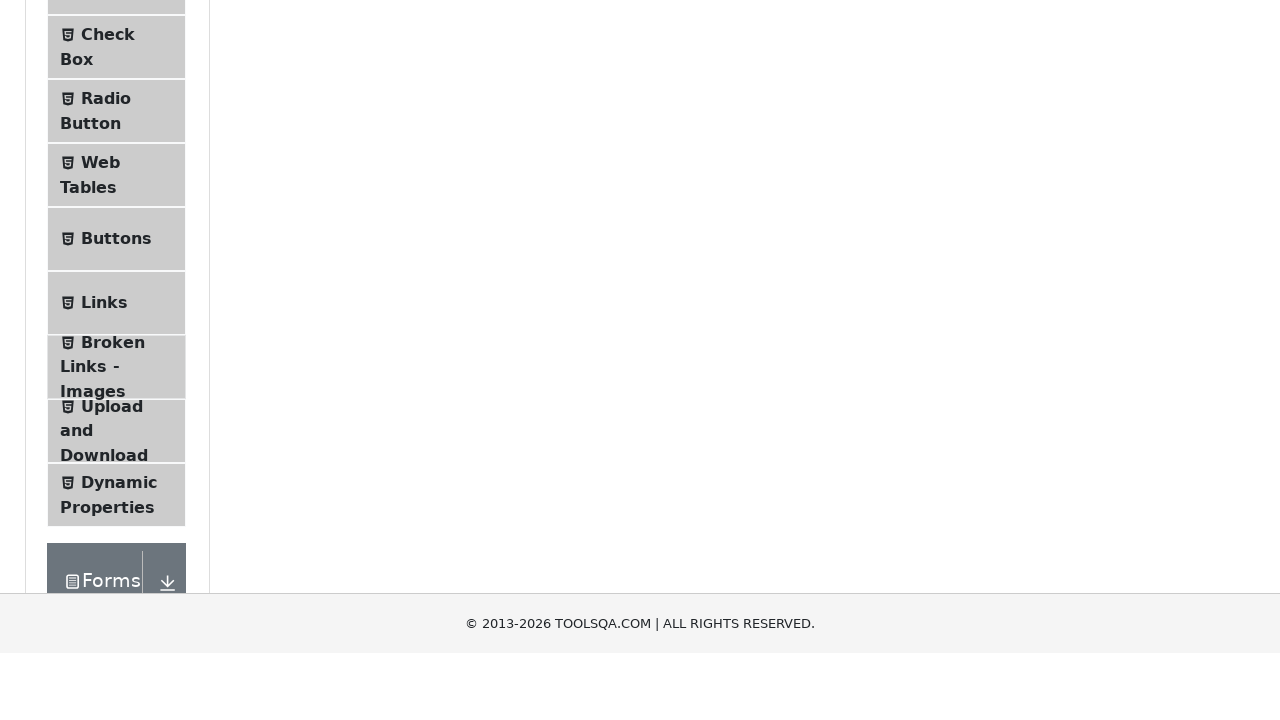

Clicked on Text Box menu item at (119, 261) on xpath=//*[text()='Text Box']
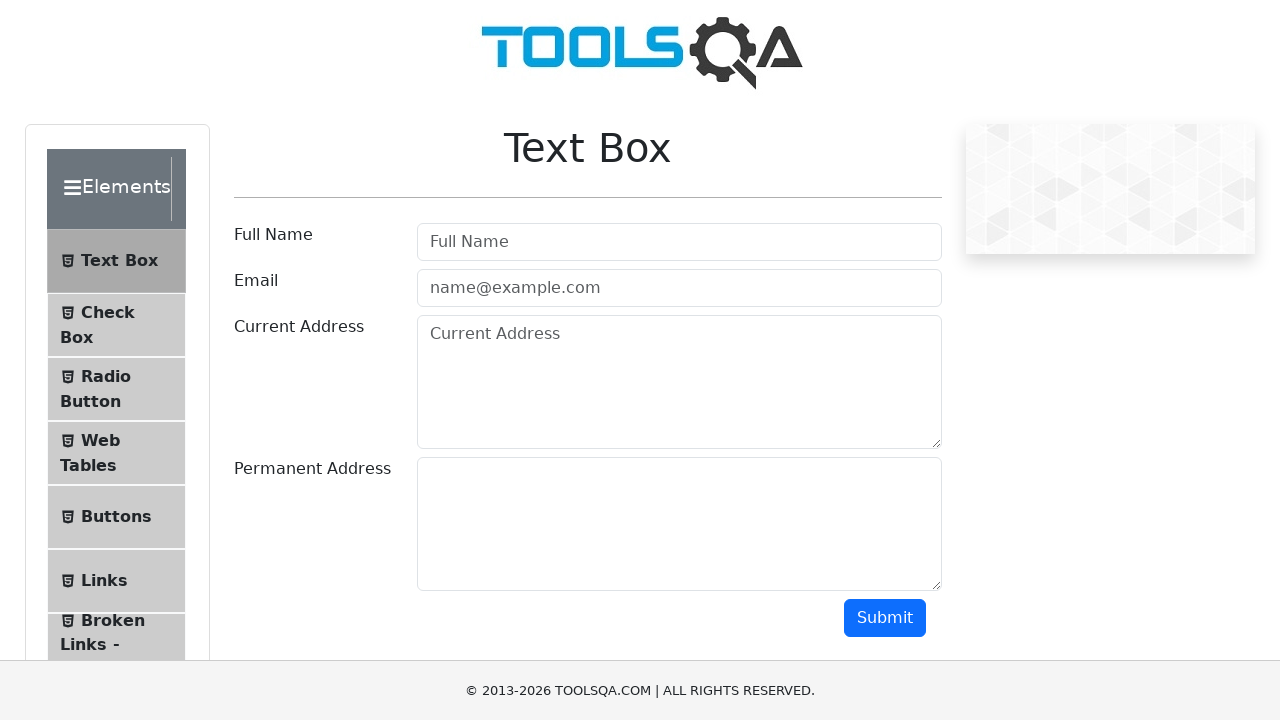

Filled in full name field with 'Maria Rodriguez' on #userName
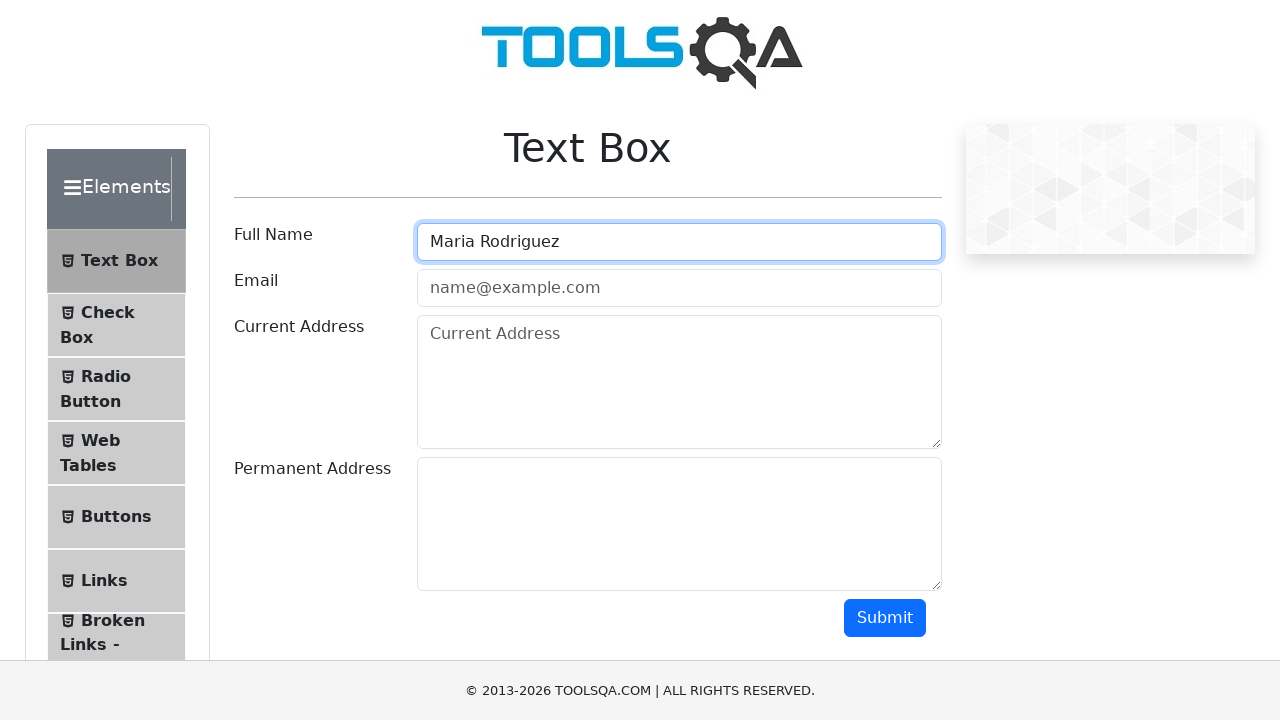

Filled in email field with 'maria.rodriguez@example.com' on #userEmail
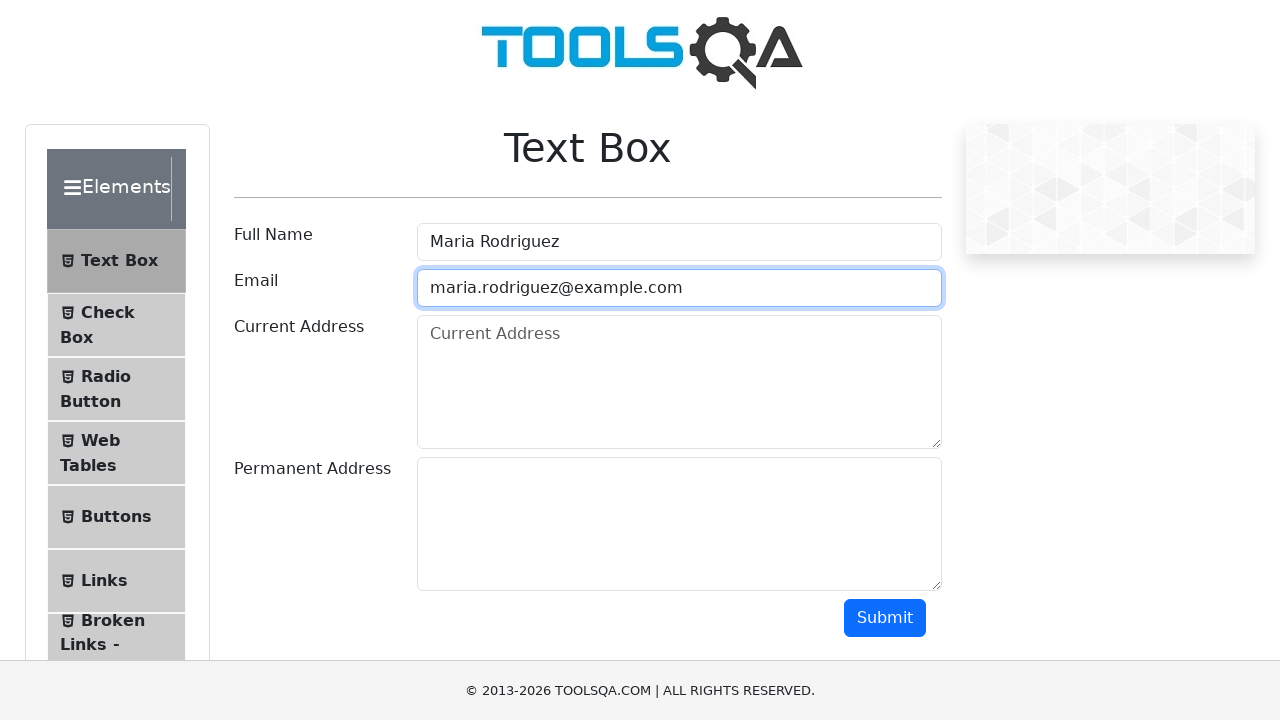

Filled in current address field with 'Barcelona, Spain' on #currentAddress
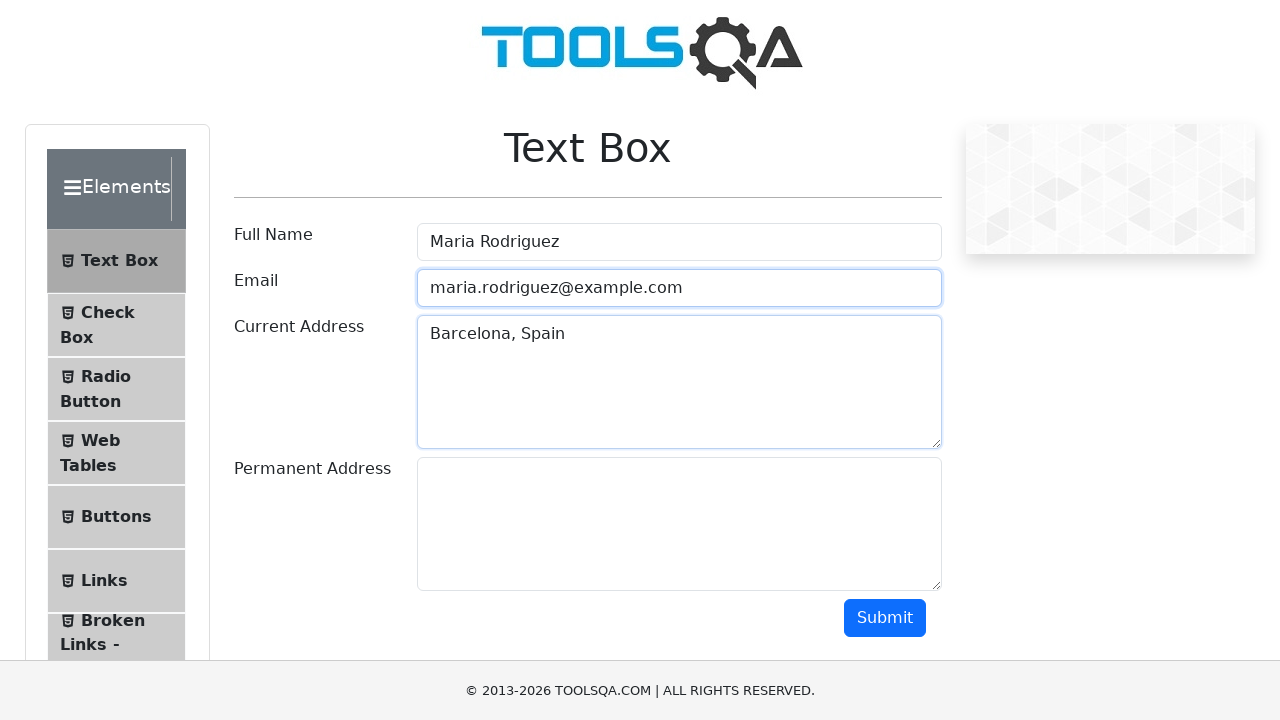

Clicked submit button at (885, 618) on #submit
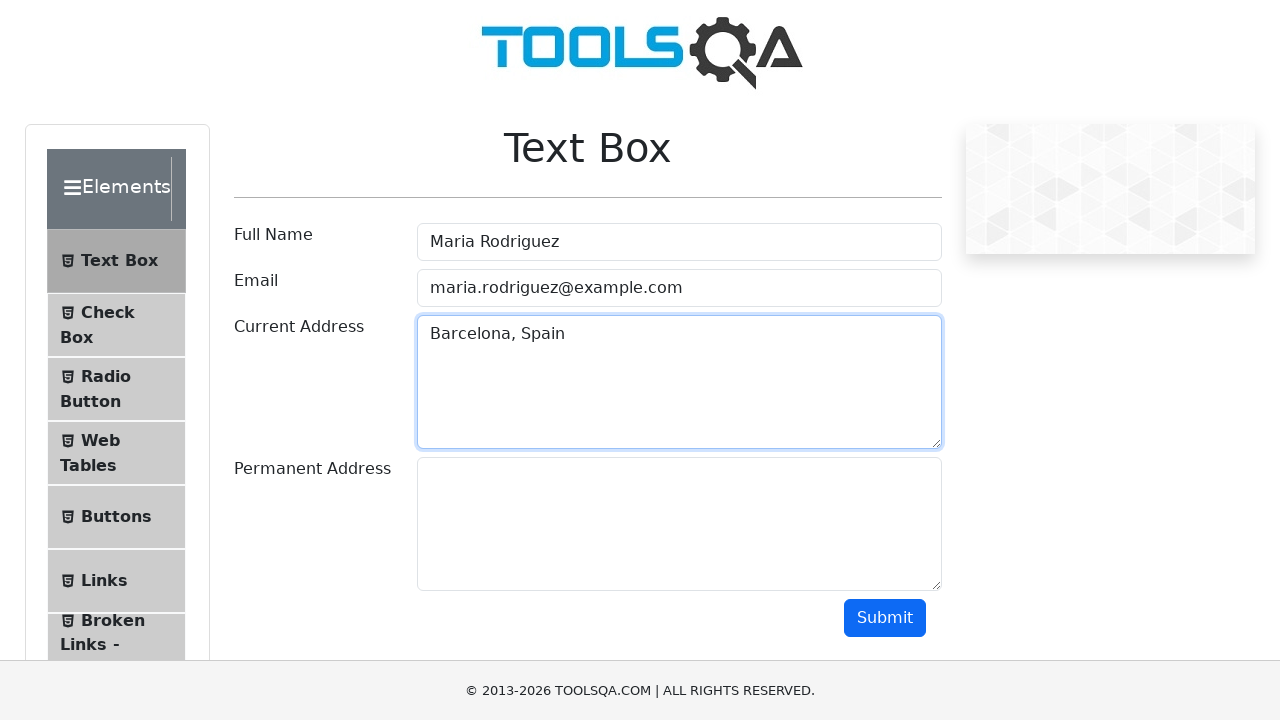

Waited for name field in summary section
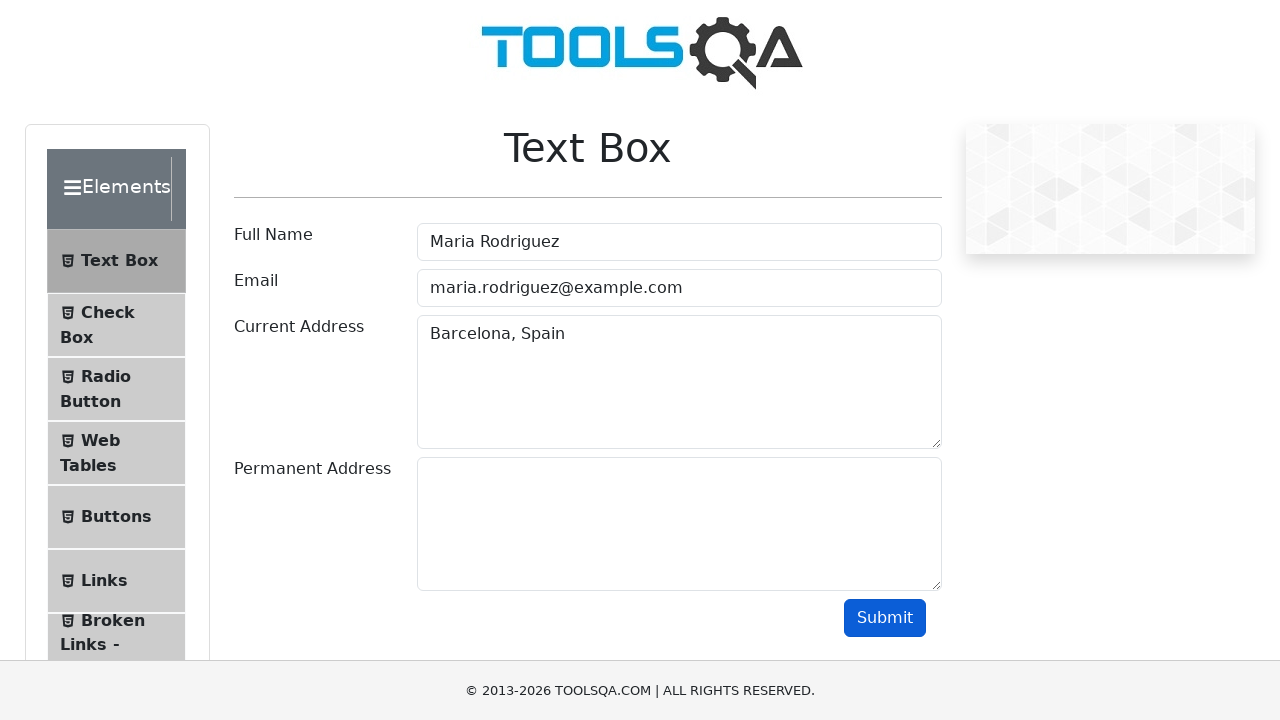

Waited for email field in summary section
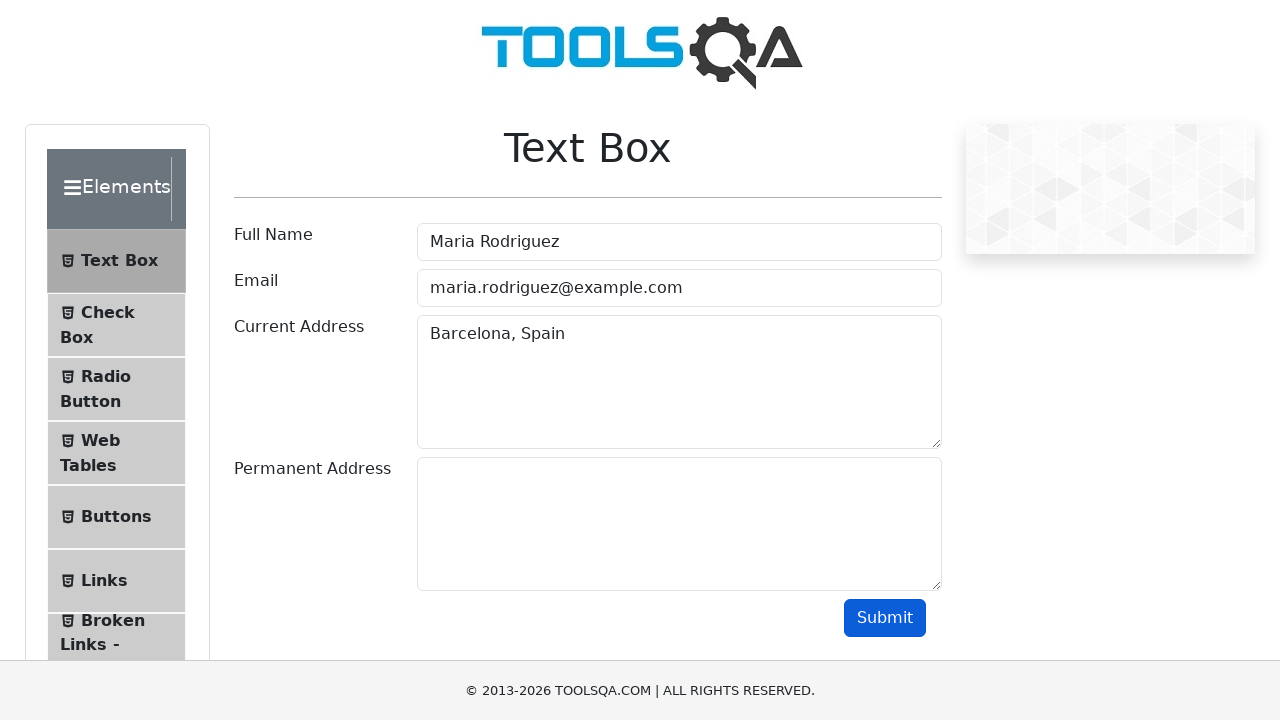

Waited for current address field in summary section
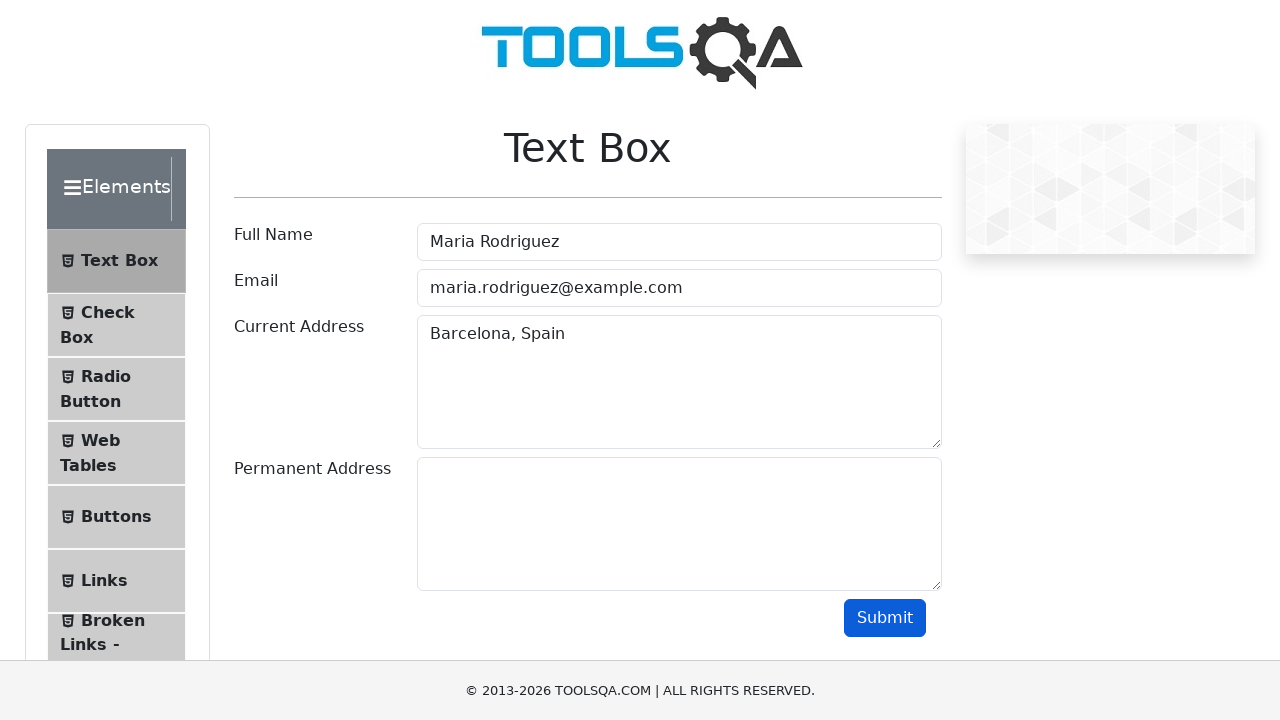

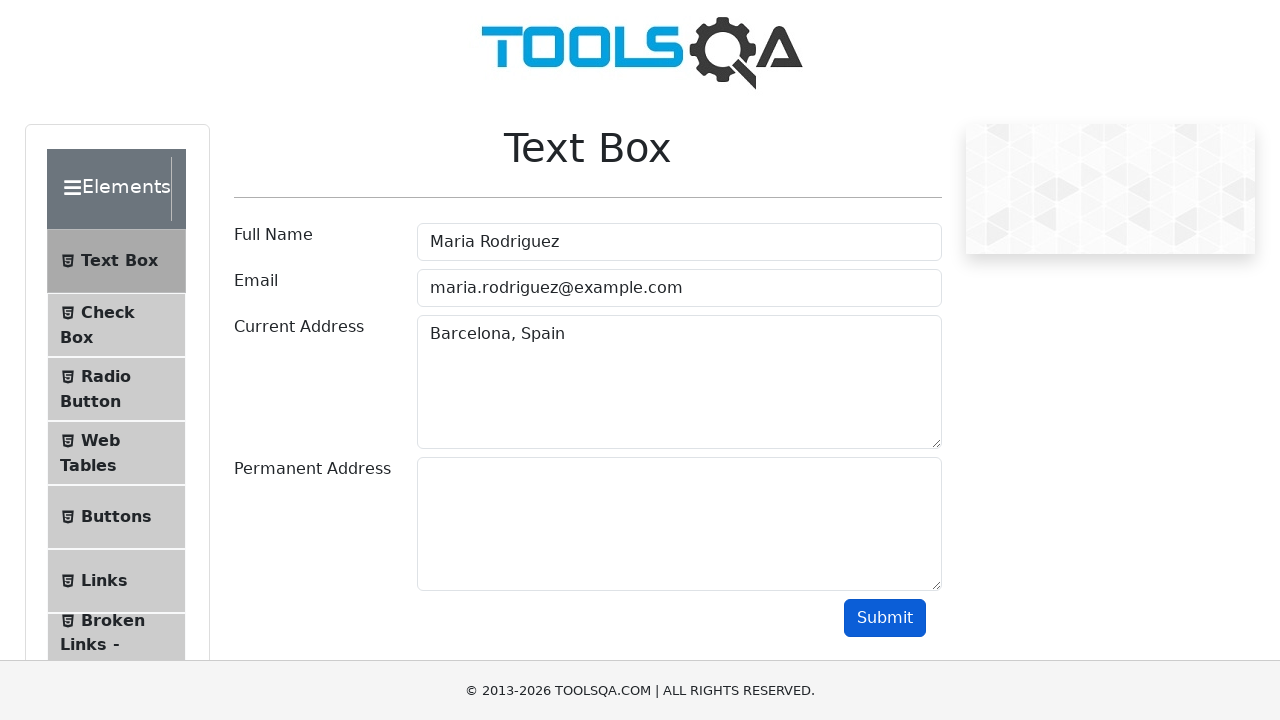